Verifies that the page title is "OrangeHRM" when navigating to the OrangeHRM demo site

Starting URL: https://opensource-demo.orangehrmlive.com/

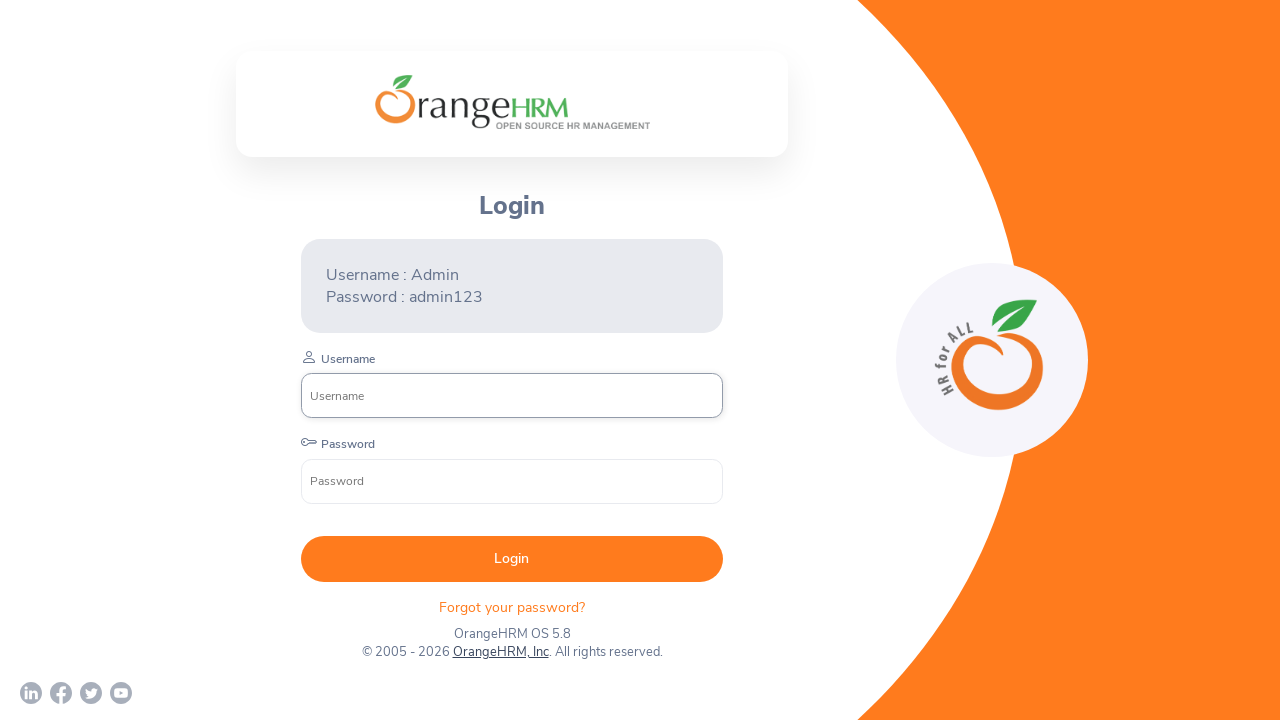

Navigated to OrangeHRM demo site
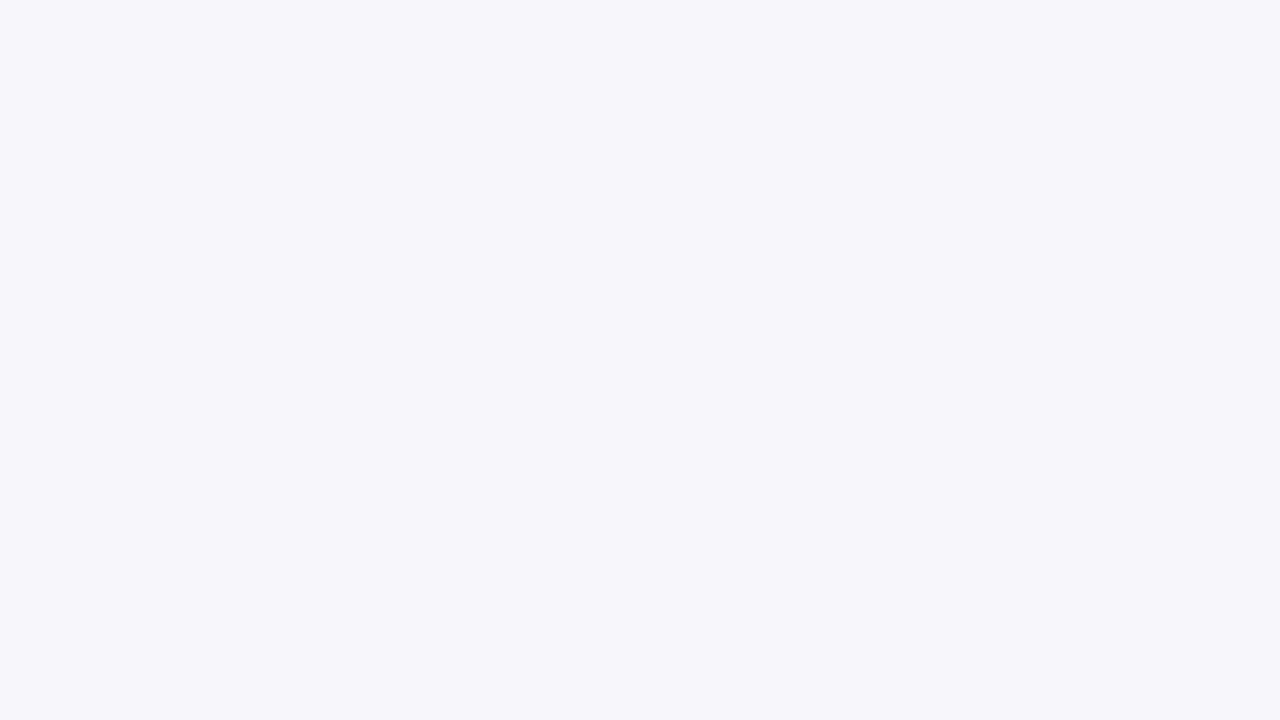

Verified page title is 'OrangeHRM'
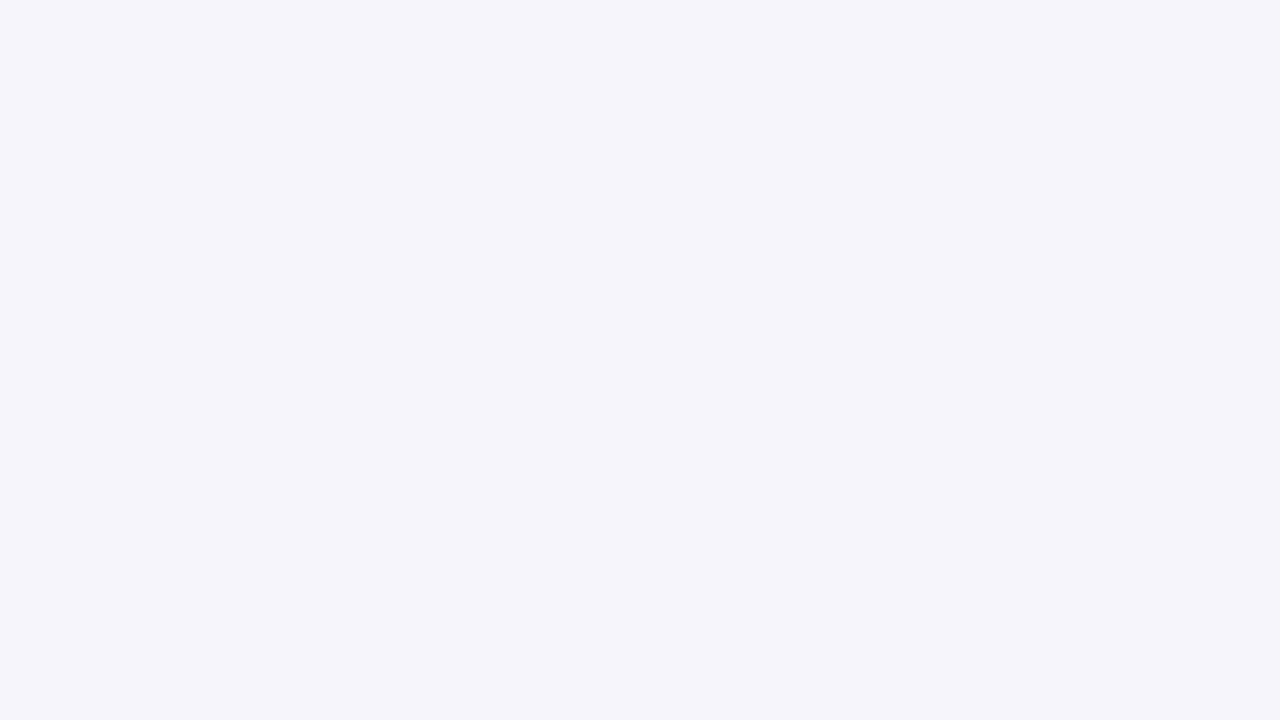

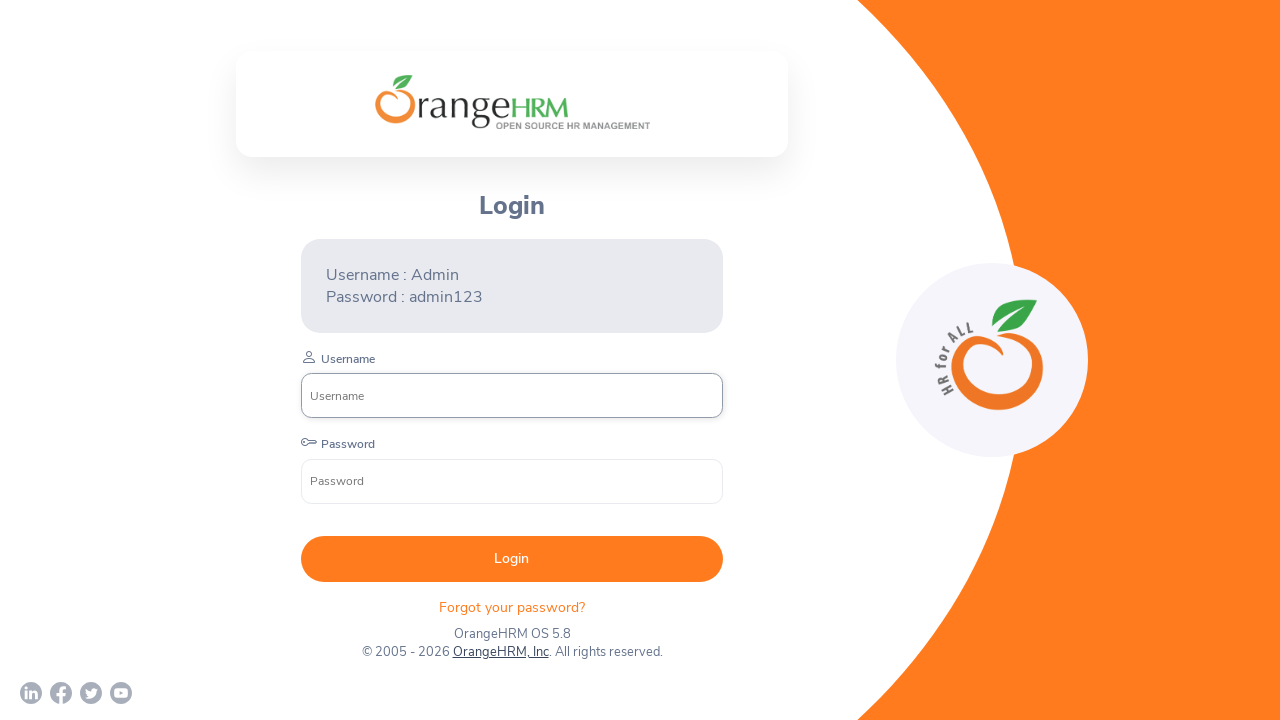